Tests handling of JavaScript Prompt dialog by clicking a button that triggers a prompt, entering text, accepting it, and verifying the entered text is displayed

Starting URL: https://the-internet.herokuapp.com/javascript_alerts

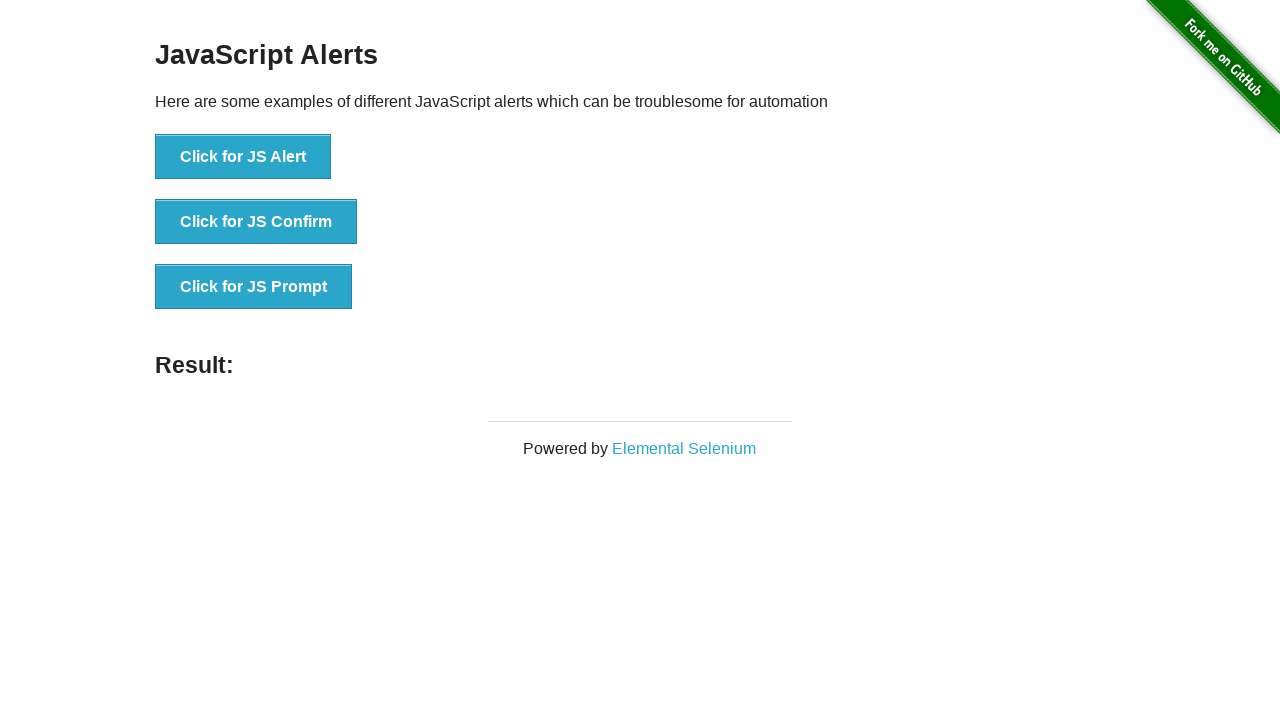

Registered dialog event handler for JS prompt
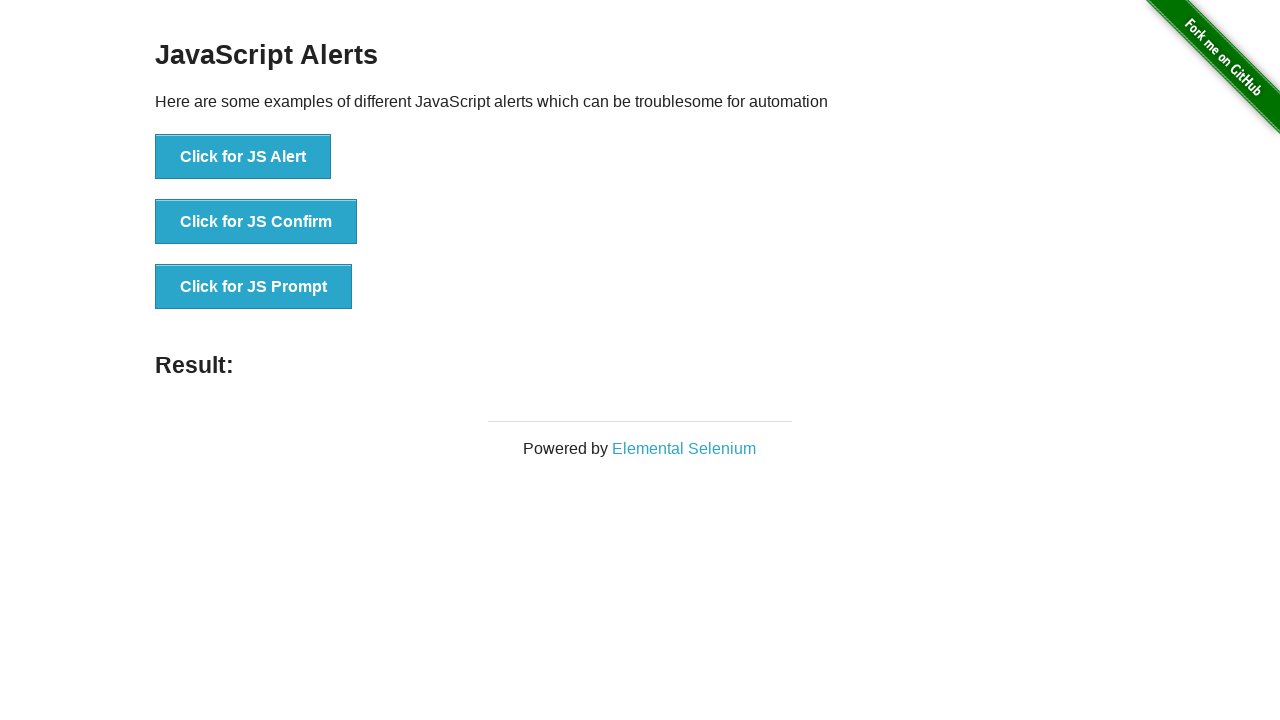

Clicked 'Click for JS Prompt' button to trigger prompt dialog at (254, 287) on text=Click for JS Prompt
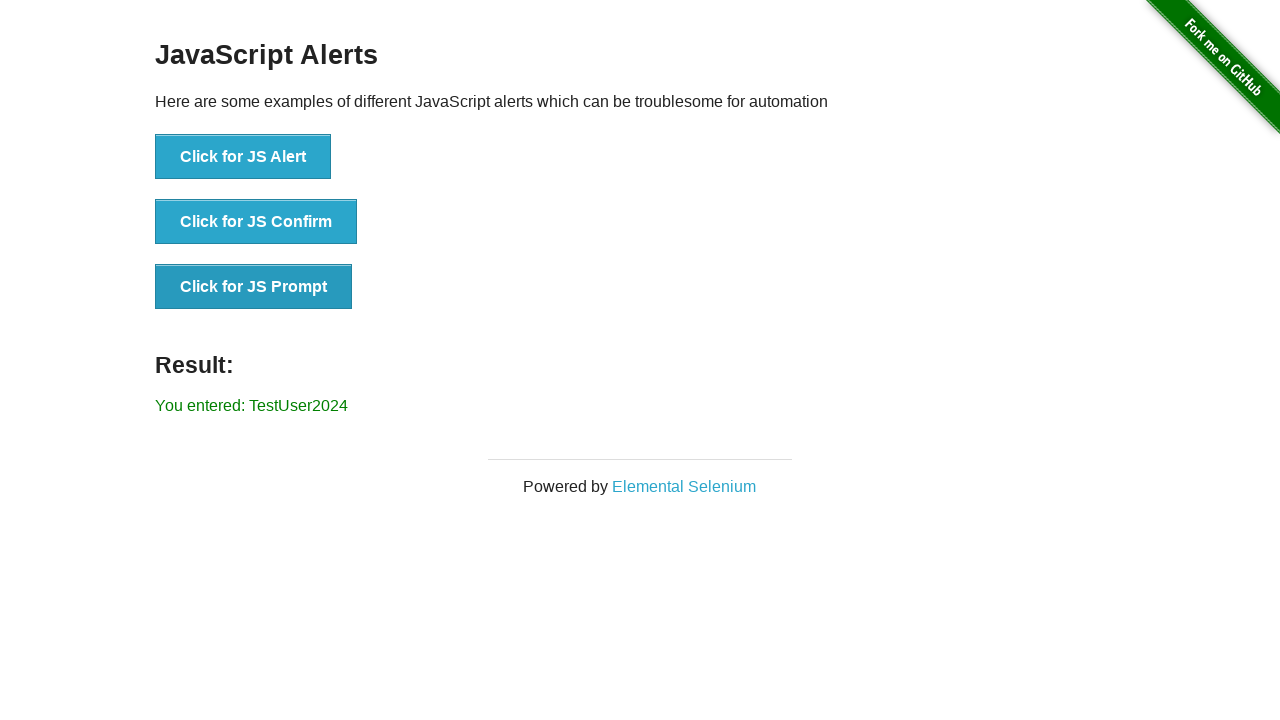

Waited for result element to appear
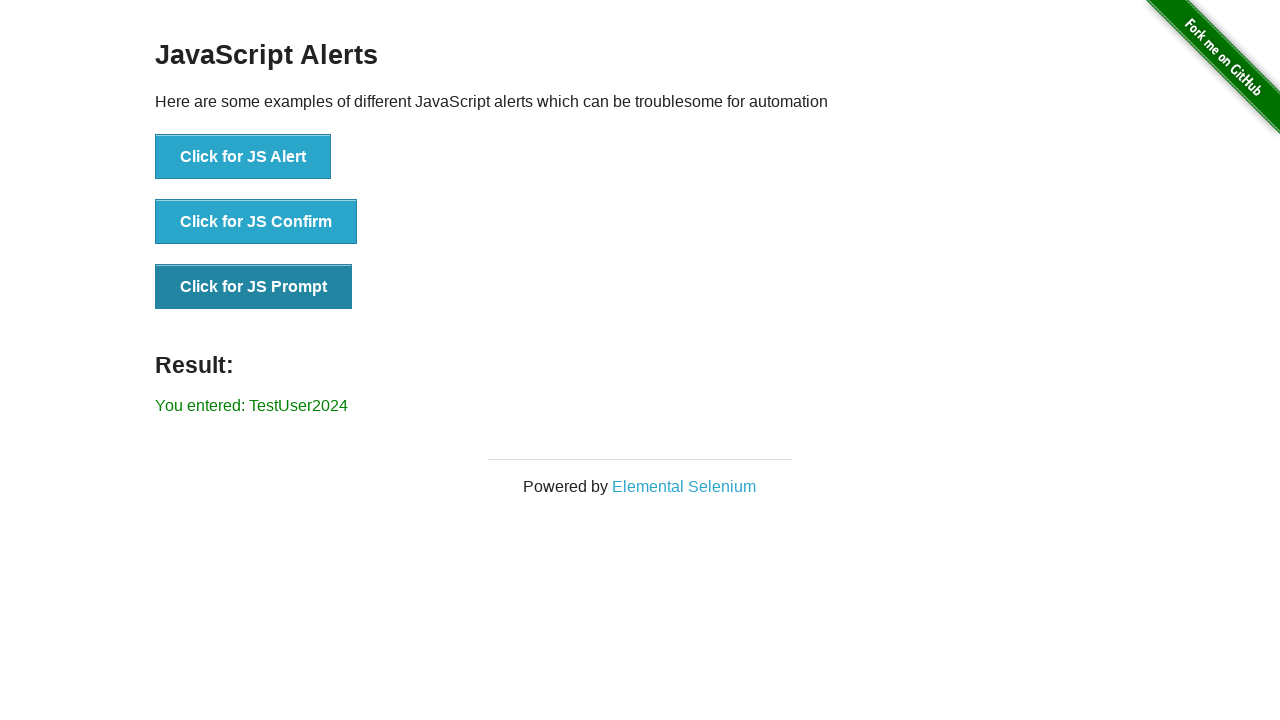

Verified result message displays entered text 'You entered: TestUser2024'
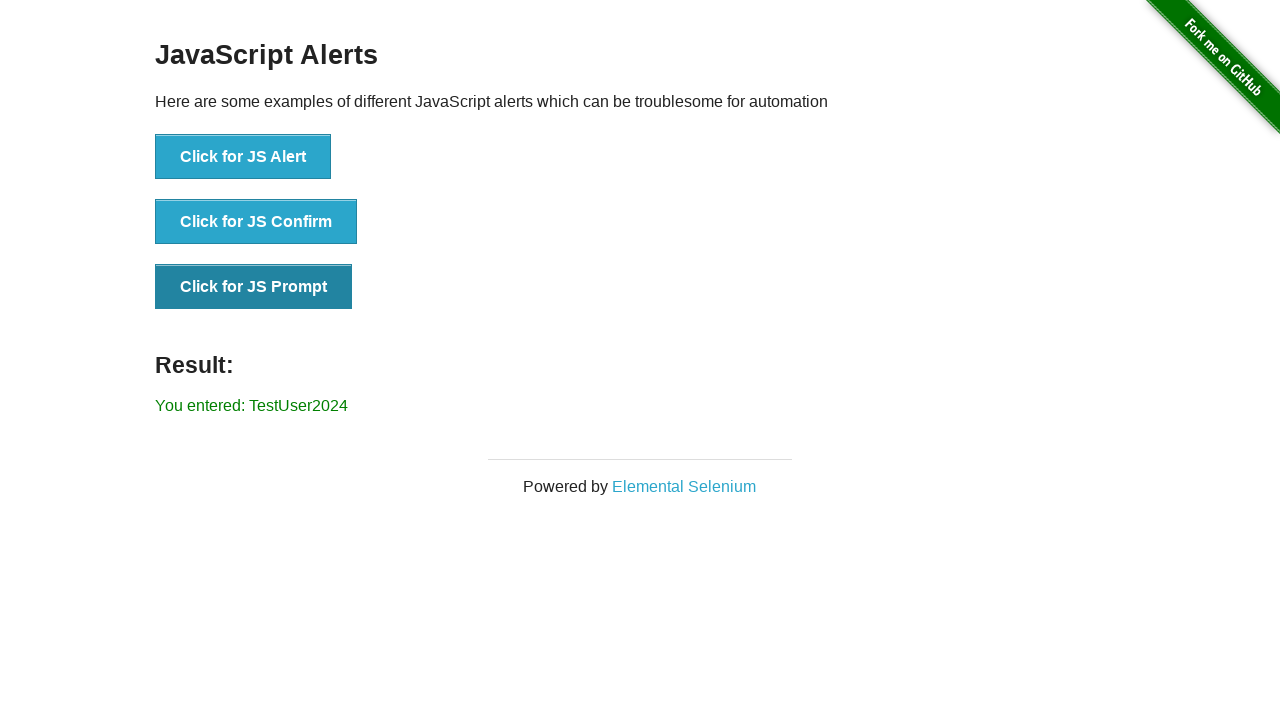

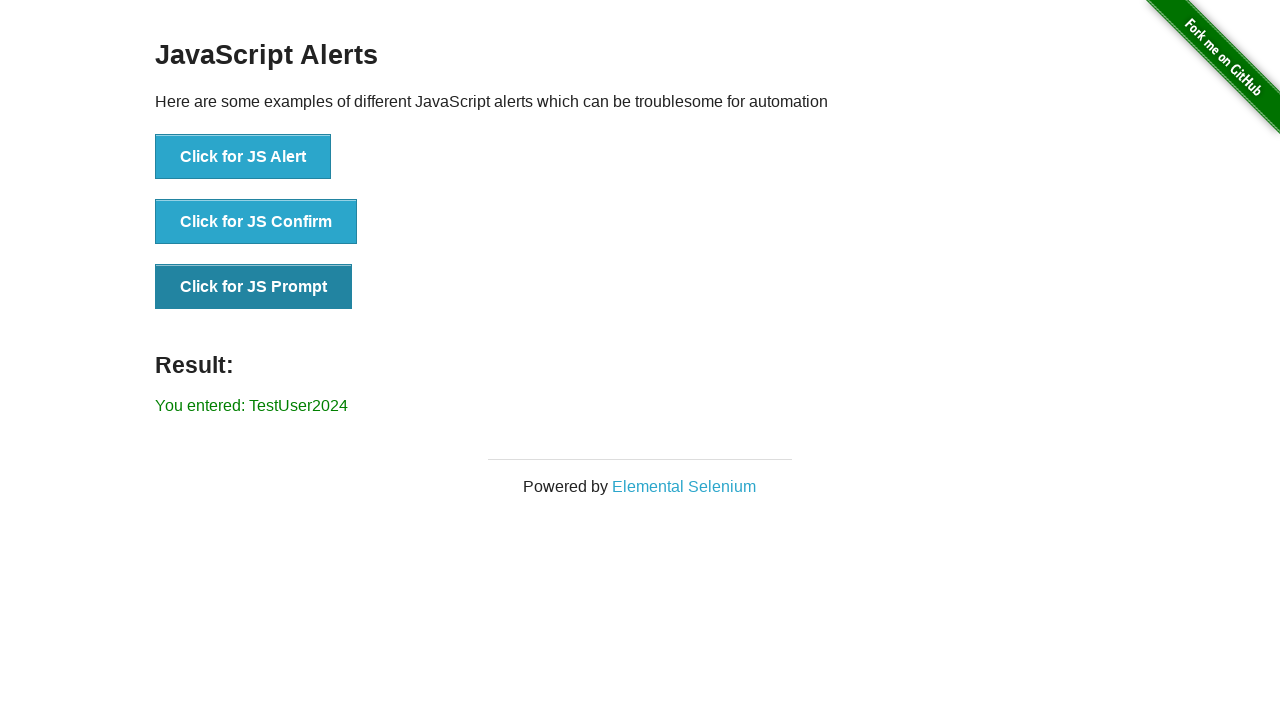